Tests radio button operations by clicking different radio buttons and observing mutual exclusion behavior

Starting URL: https://kristinek.github.io/site/examples/actions

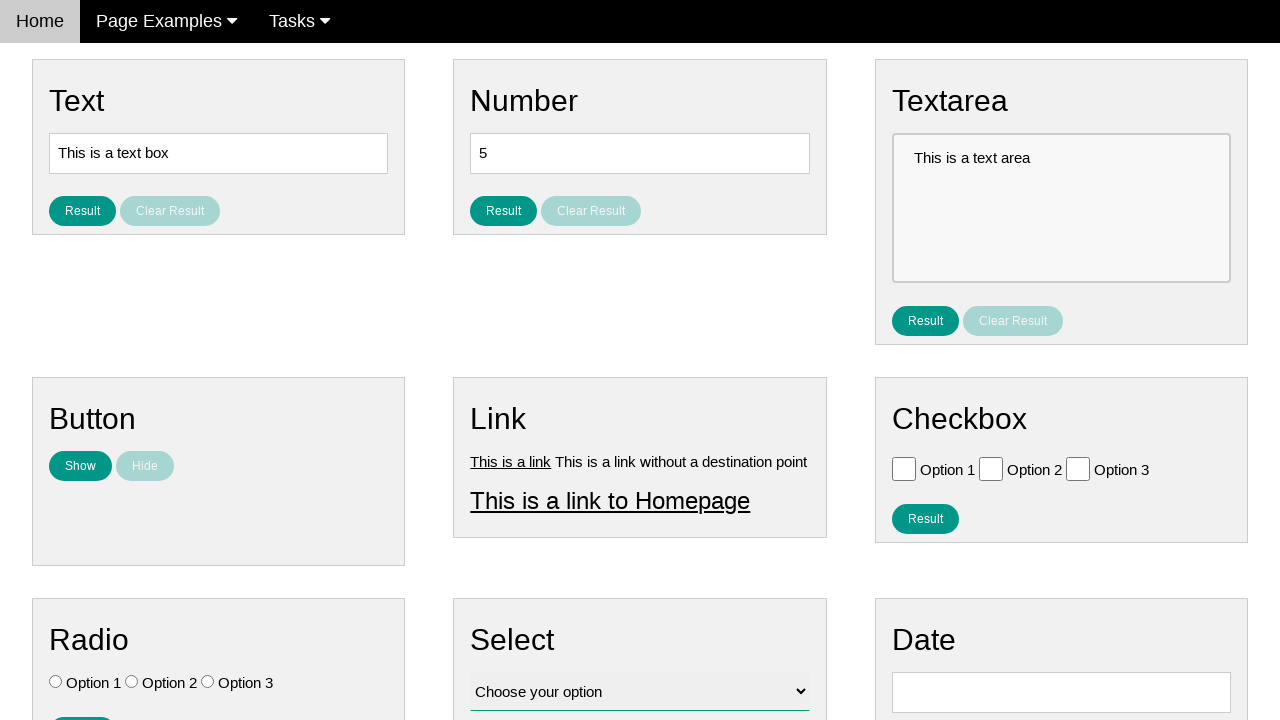

Clicked first radio button (Option 1) at (56, 682) on input[value='Option 1'][id='vfb-7-1']
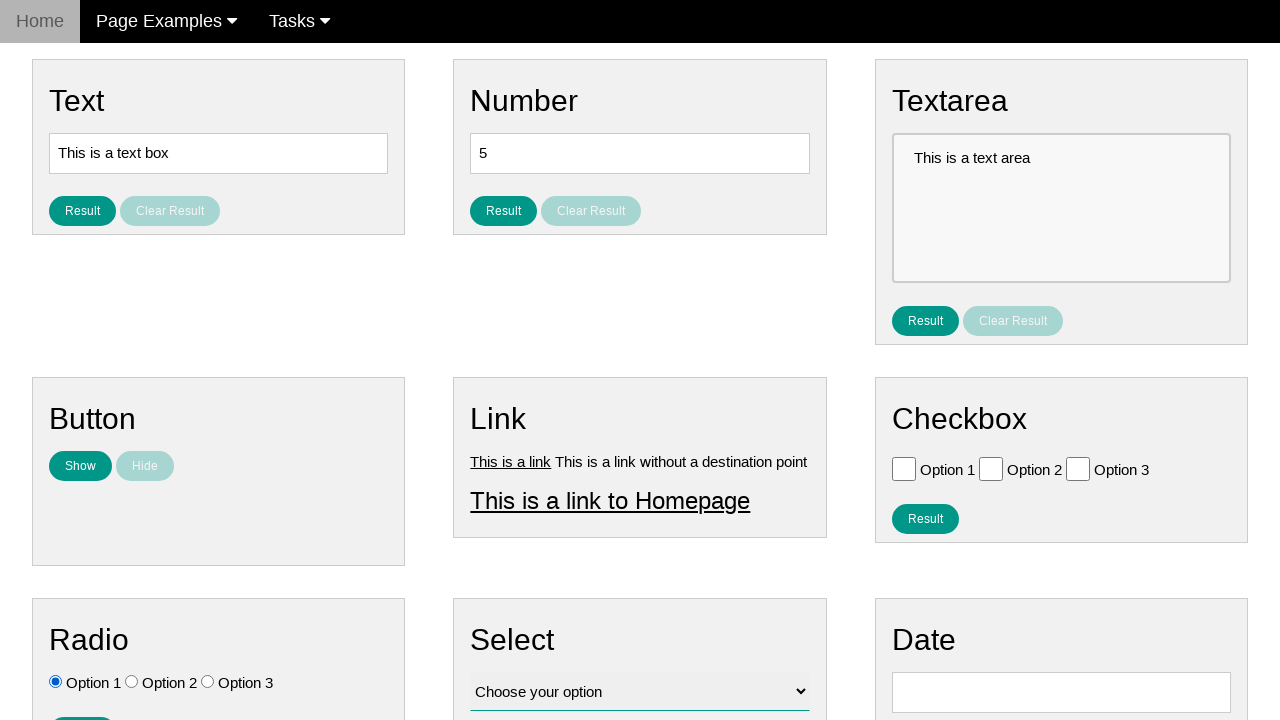

Clicked second radio button (Option 2) - first option should be deselected at (132, 682) on input[value='Option 2'][id='vfb-7-2']
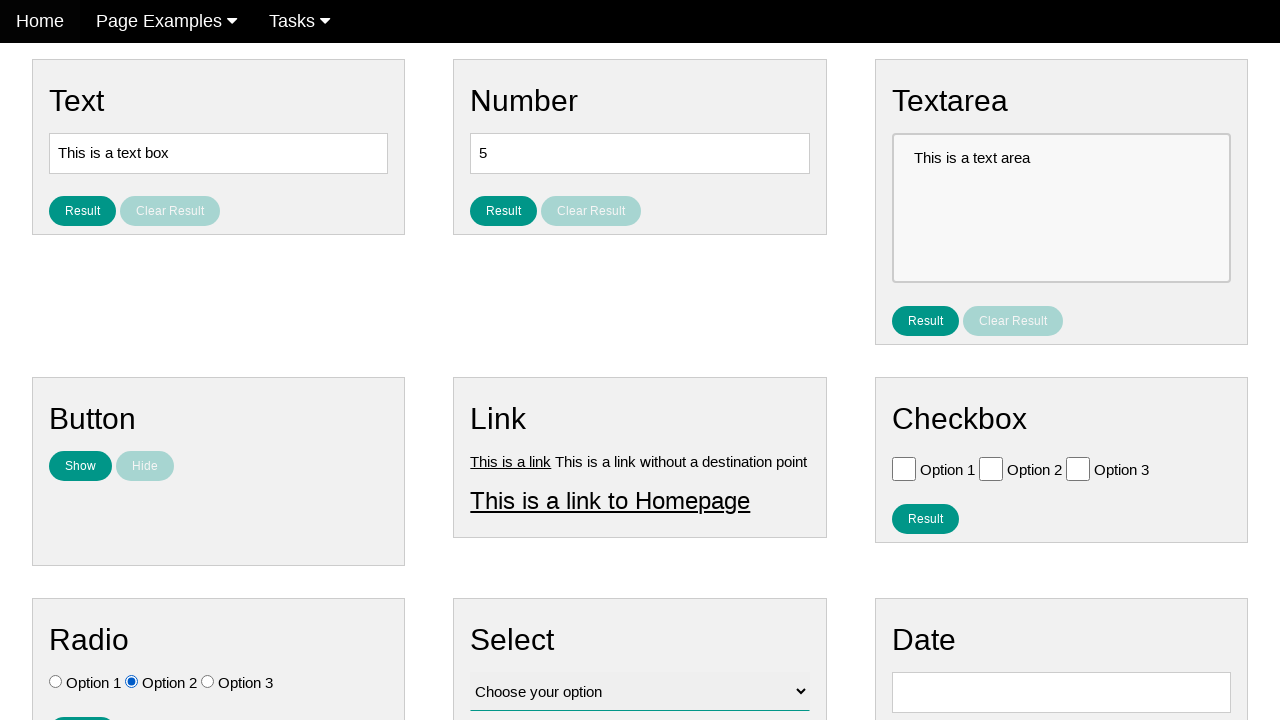

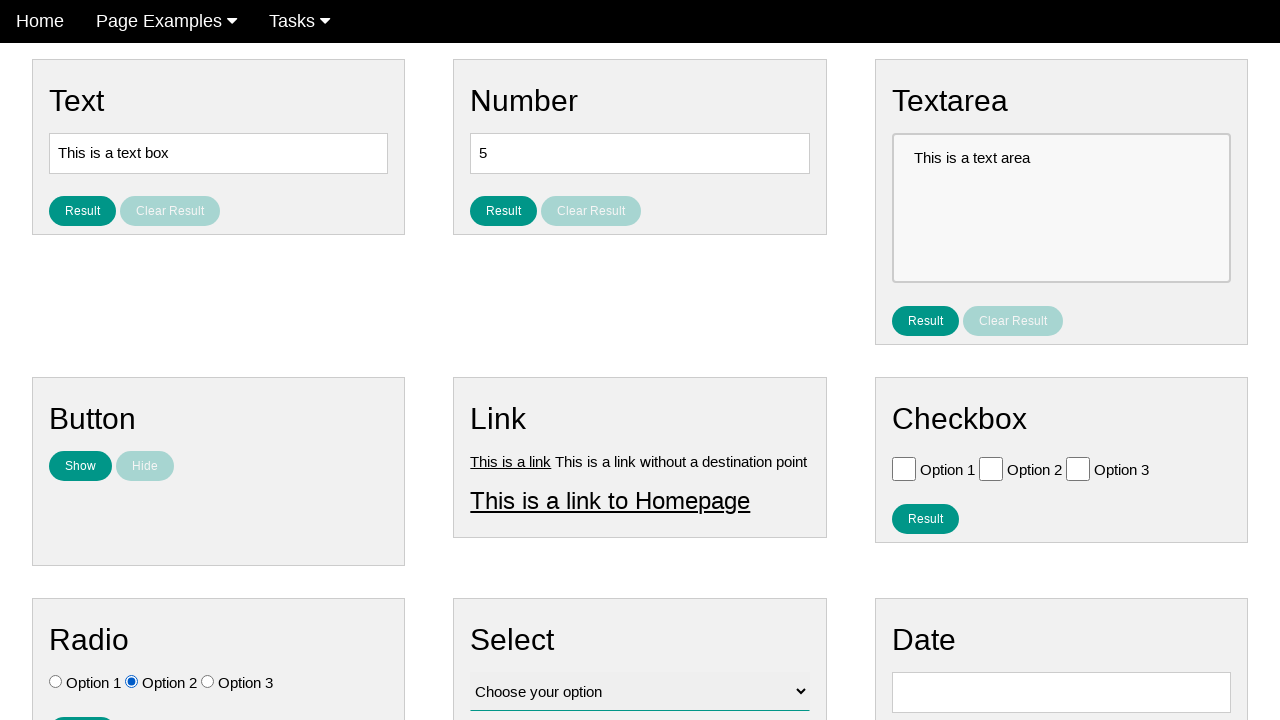